Tests keyboard event monitoring by switching between key up, key down, and key press detection modes and triggering different keyboard events

Starting URL: http://sahitest.com/demo/keypress.htm

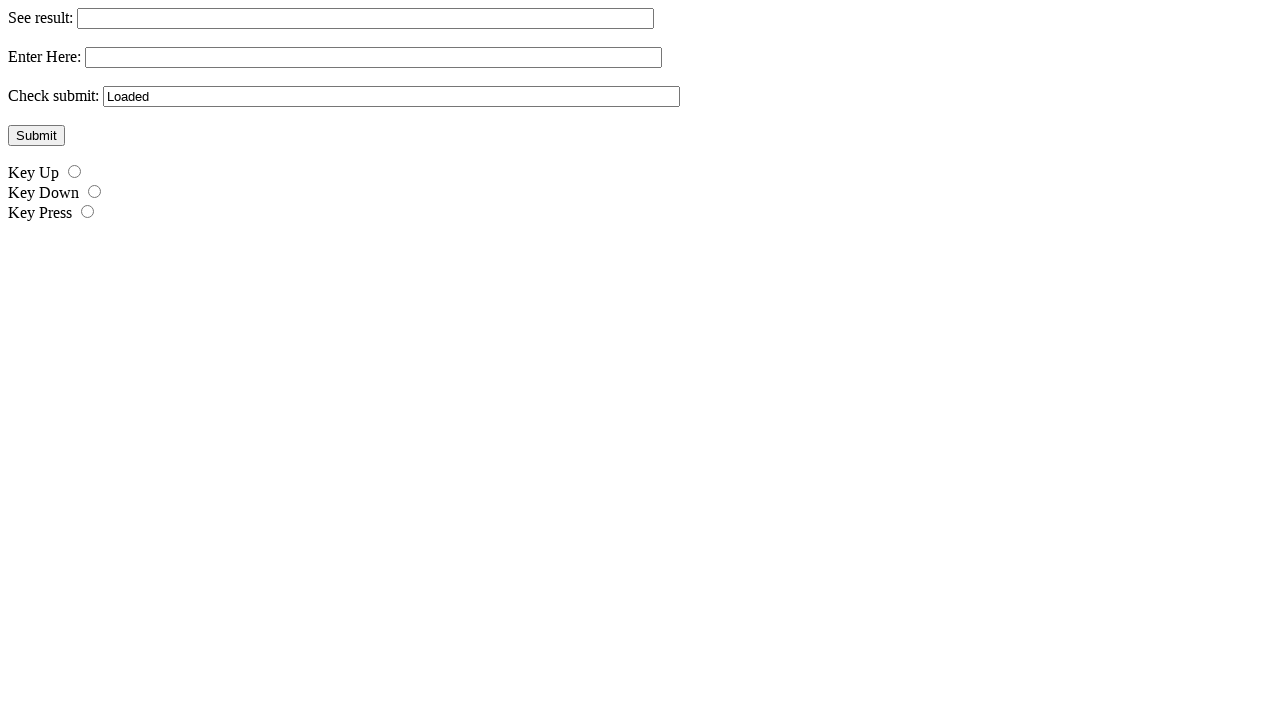

Located key up radio button element
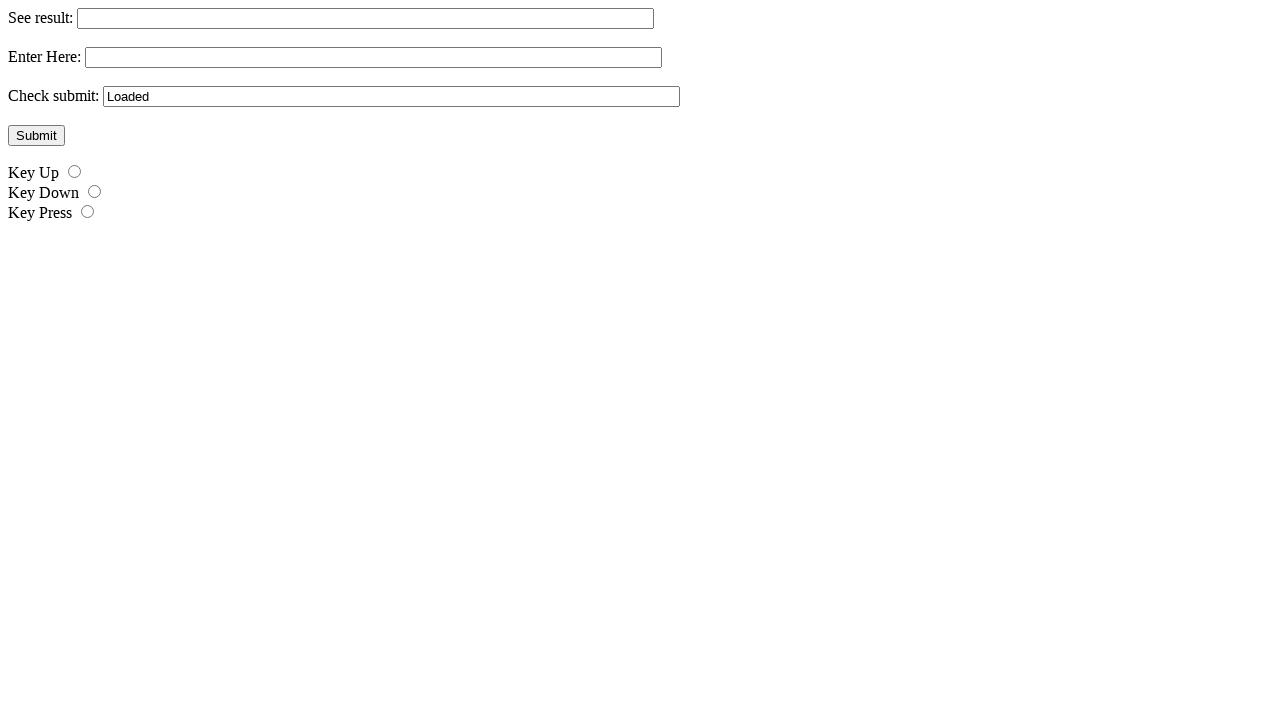

Located key down radio button element
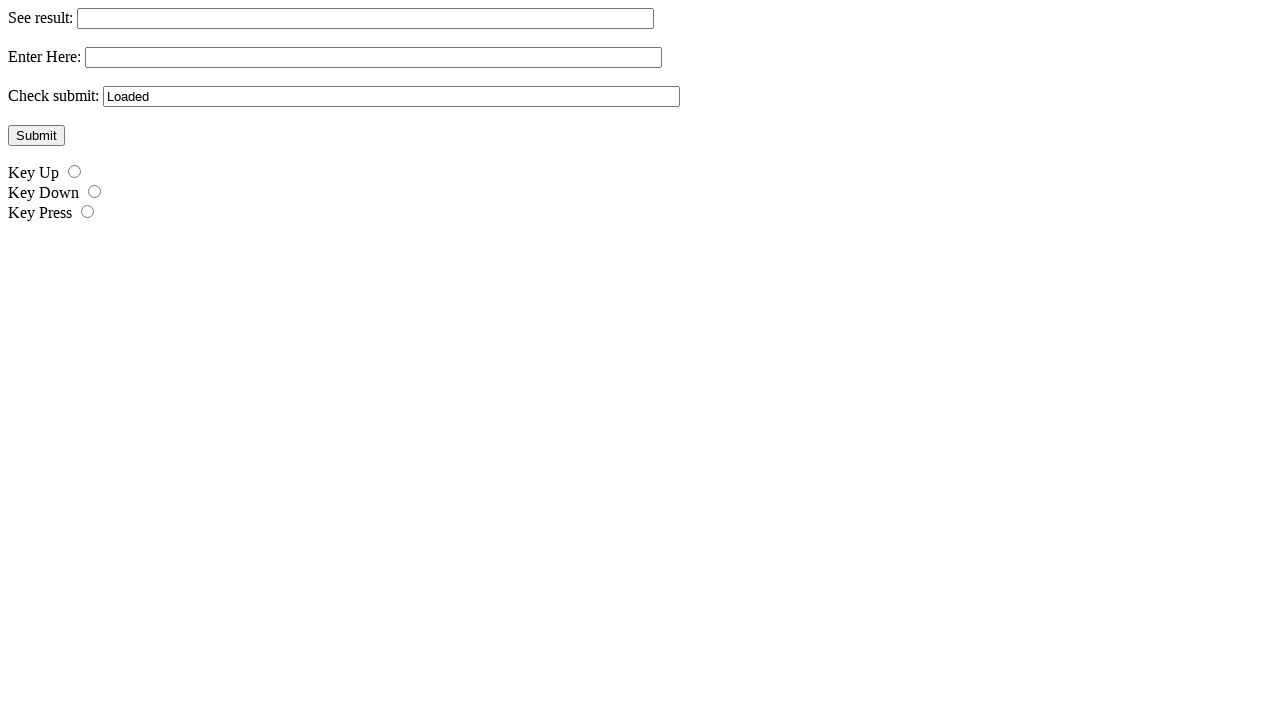

Located key press radio button element
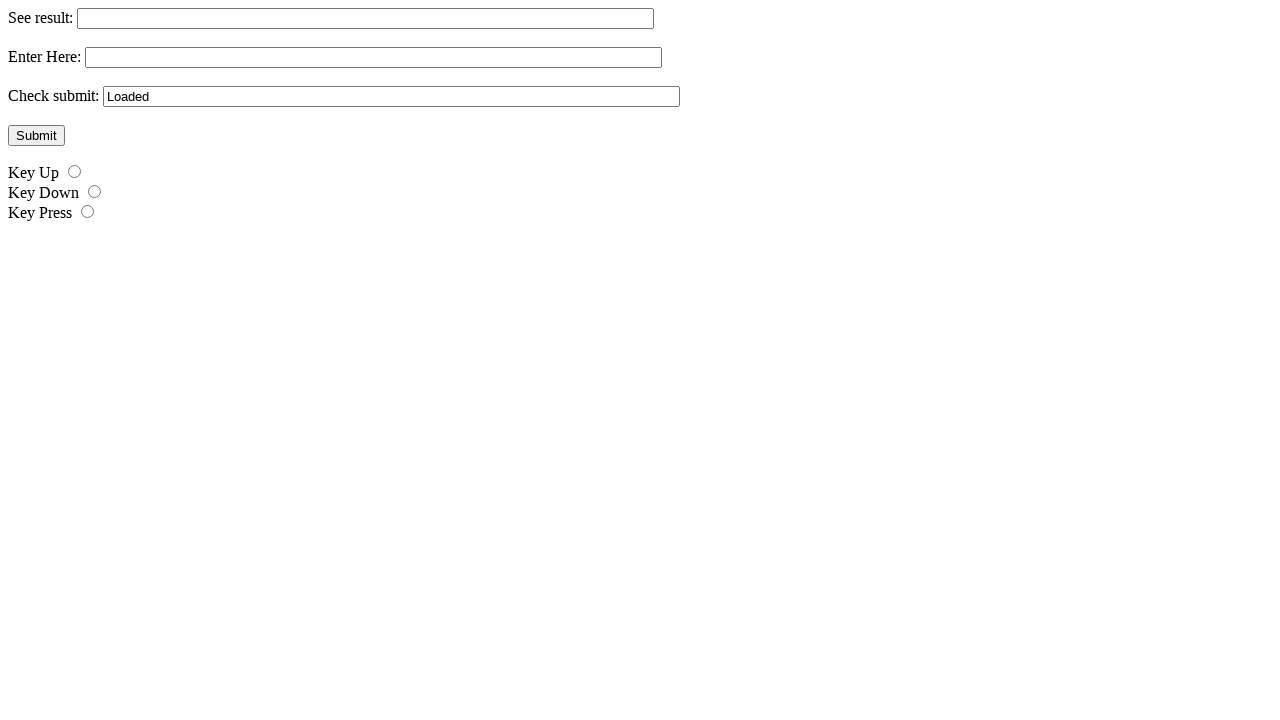

Located input field for keyboard event testing
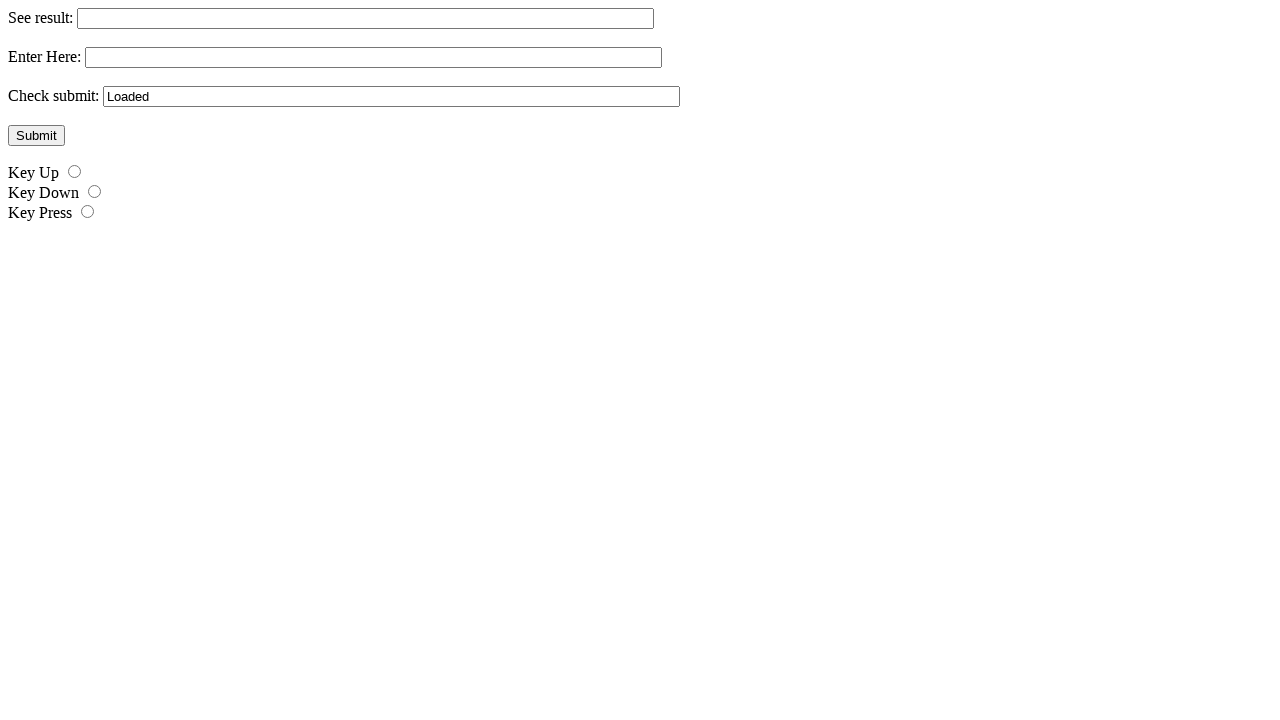

Located result field to display keyboard events
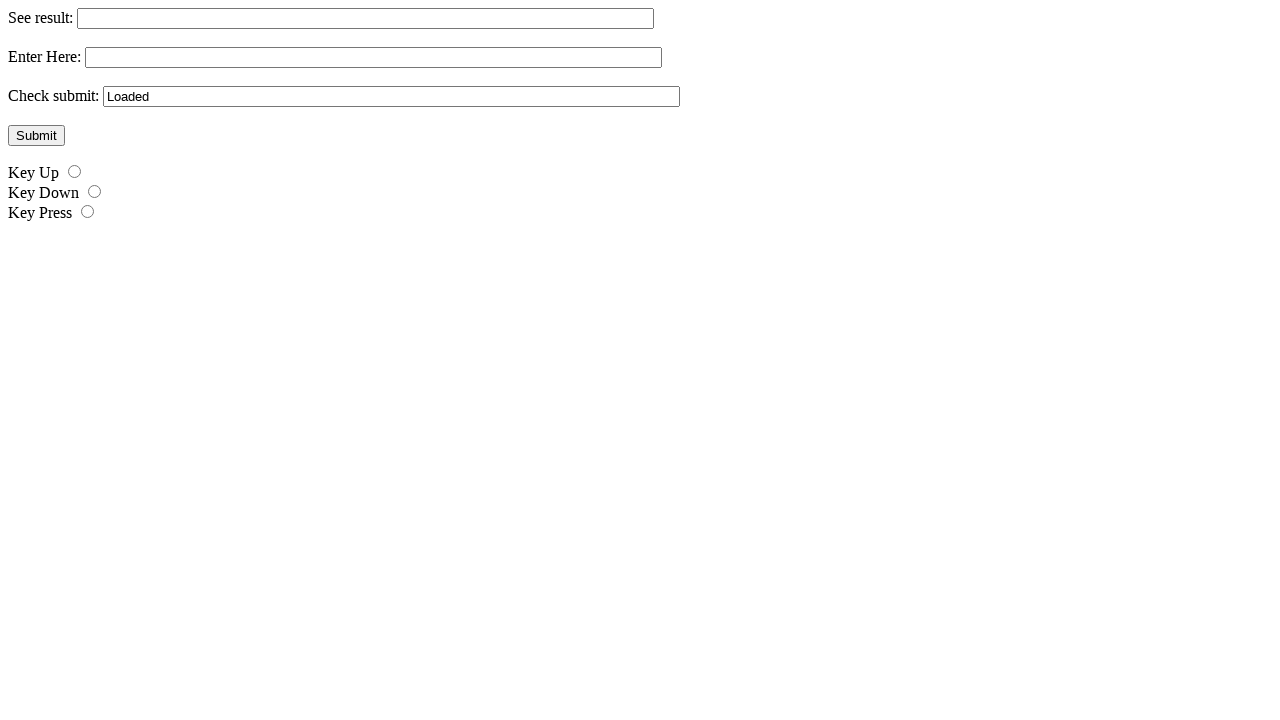

Selected key down detection mode at (94, 192) on #r2
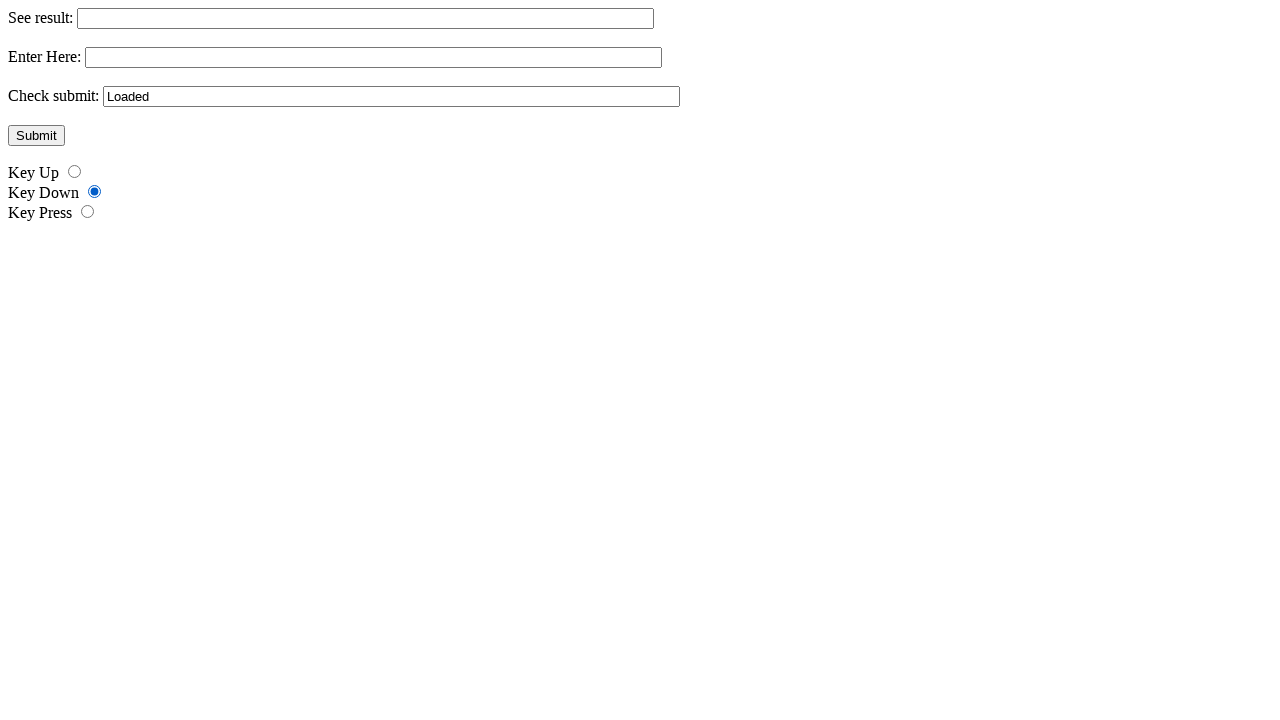

Clicked input field to focus it at (374, 58) on xpath=//form[@name="f1"]/input[2]
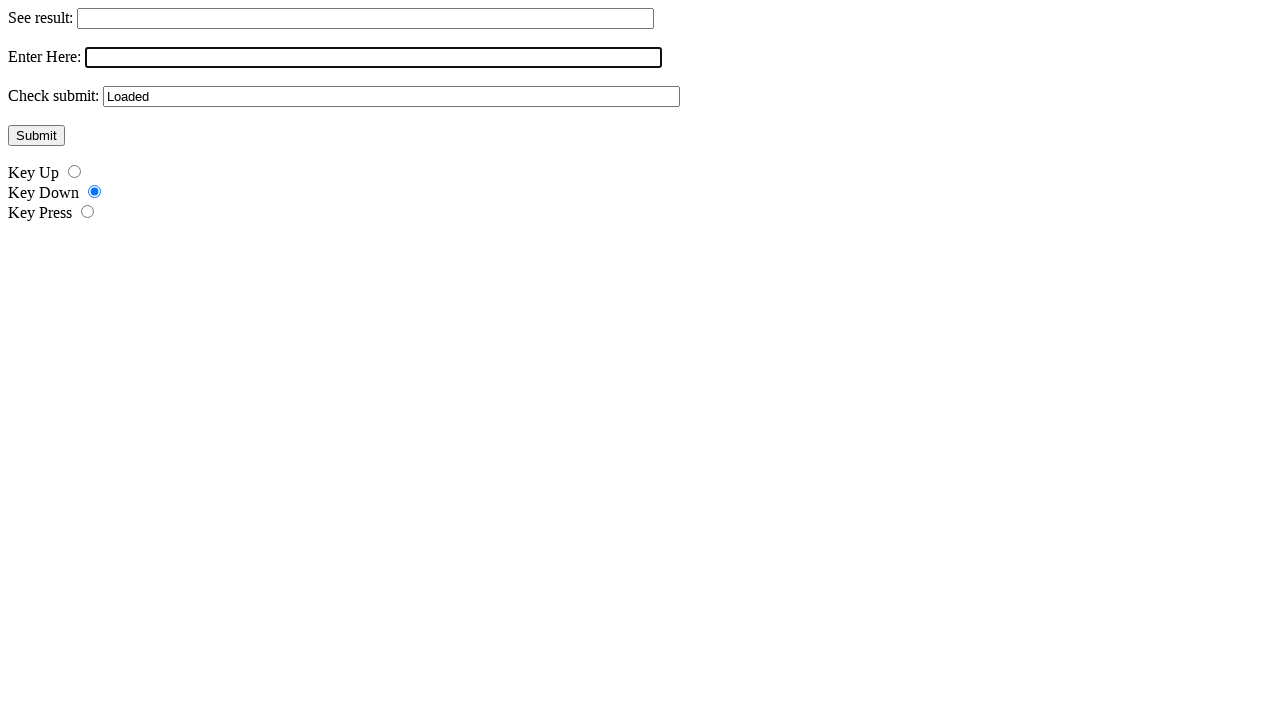

Pressed Control key down to trigger key down event
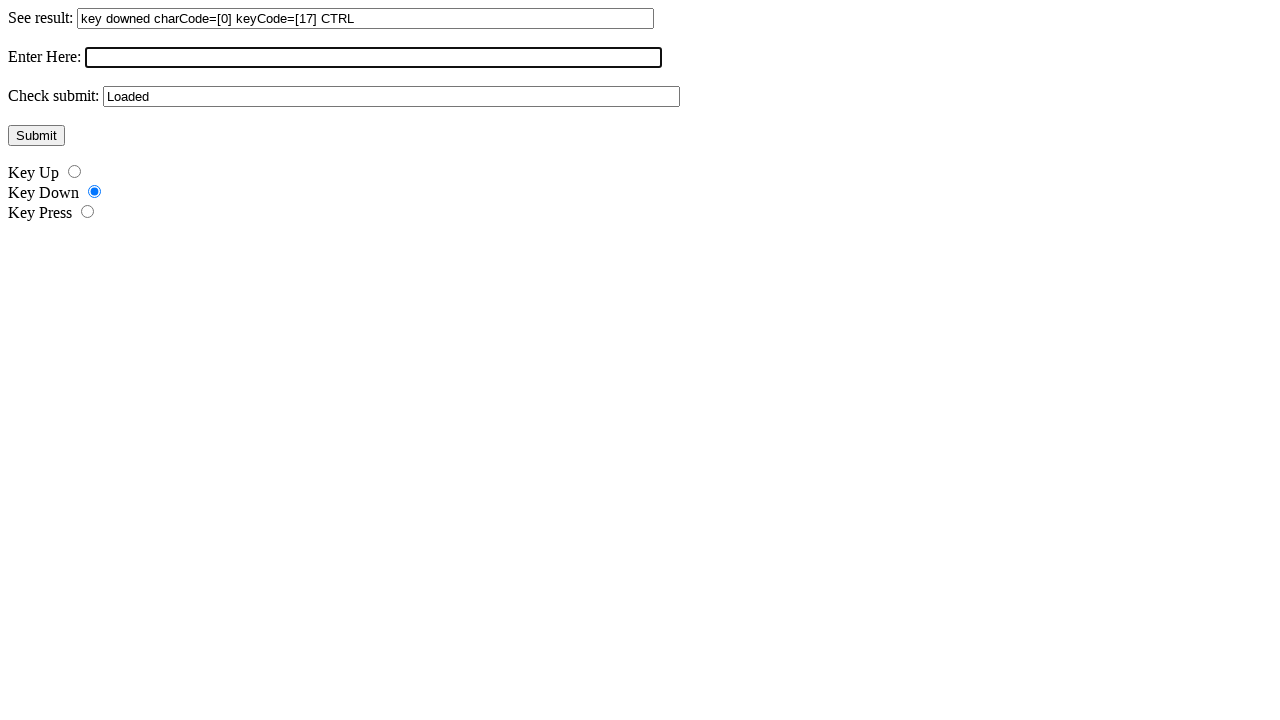

Released Control key to trigger key up event
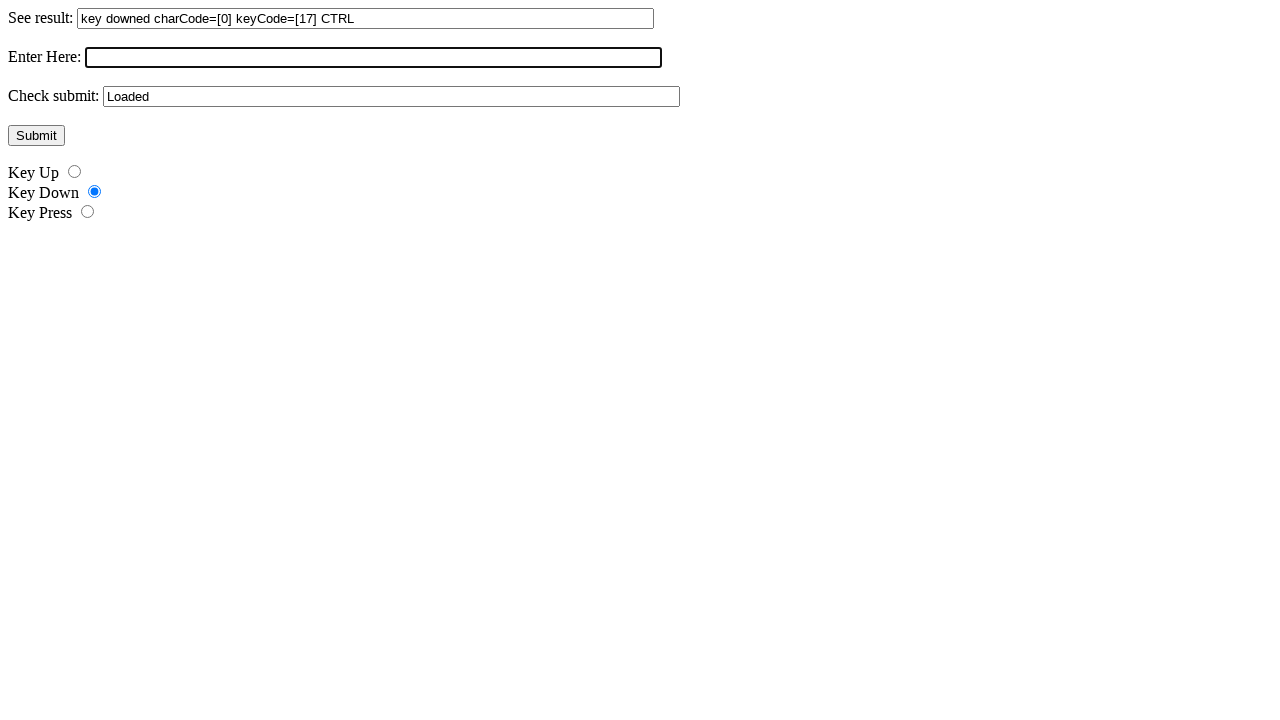

Selected key up detection mode at (74, 172) on #r1
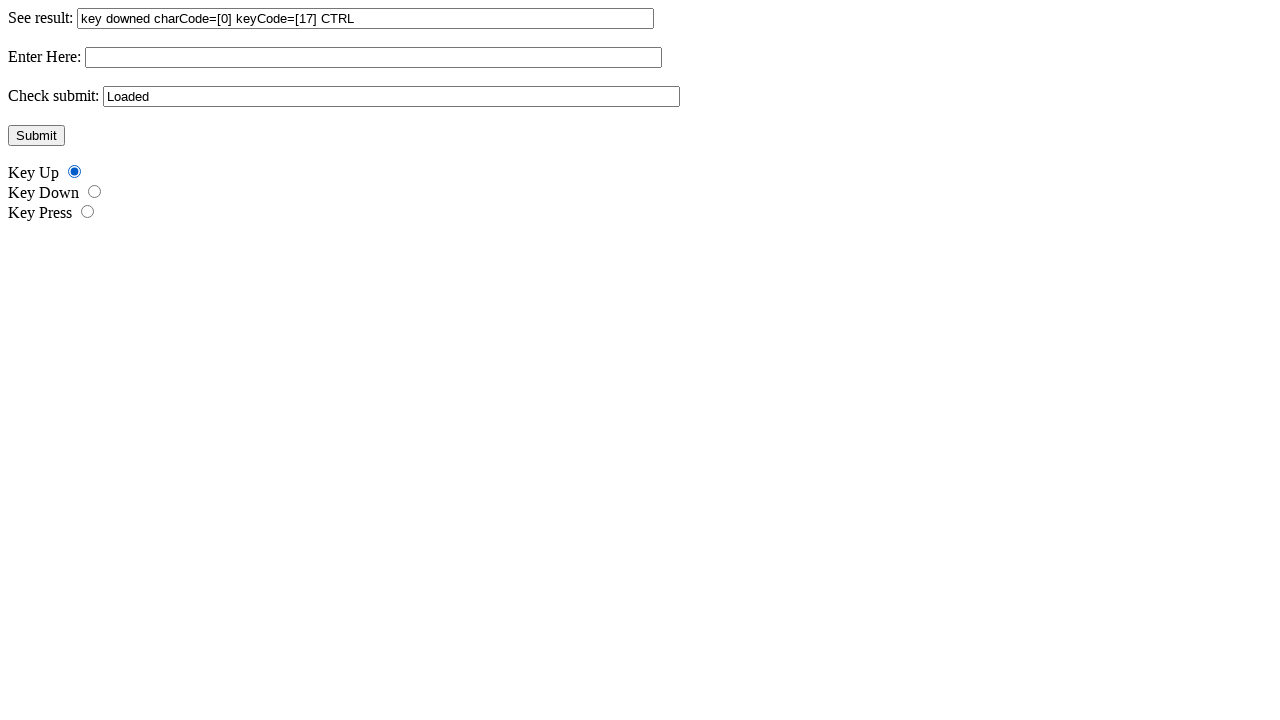

Clicked input field to focus it for key up test at (374, 58) on xpath=//form[@name="f1"]/input[2]
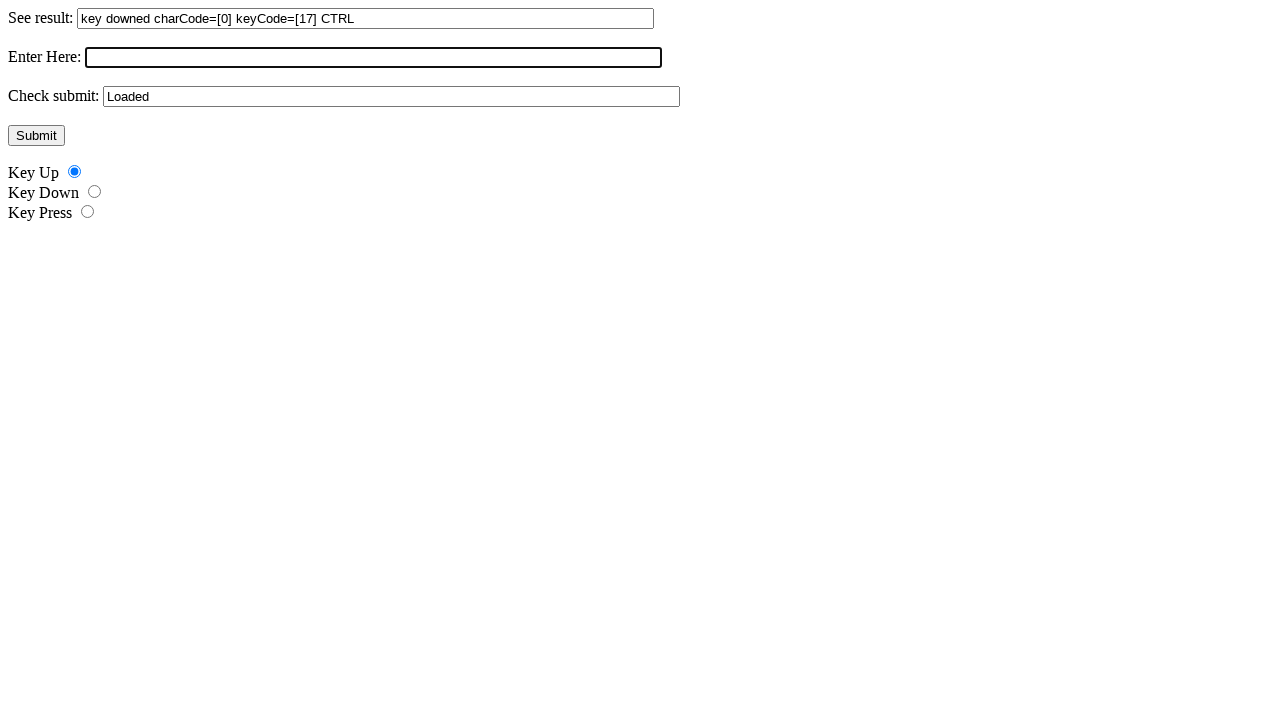

Pressed Shift key down
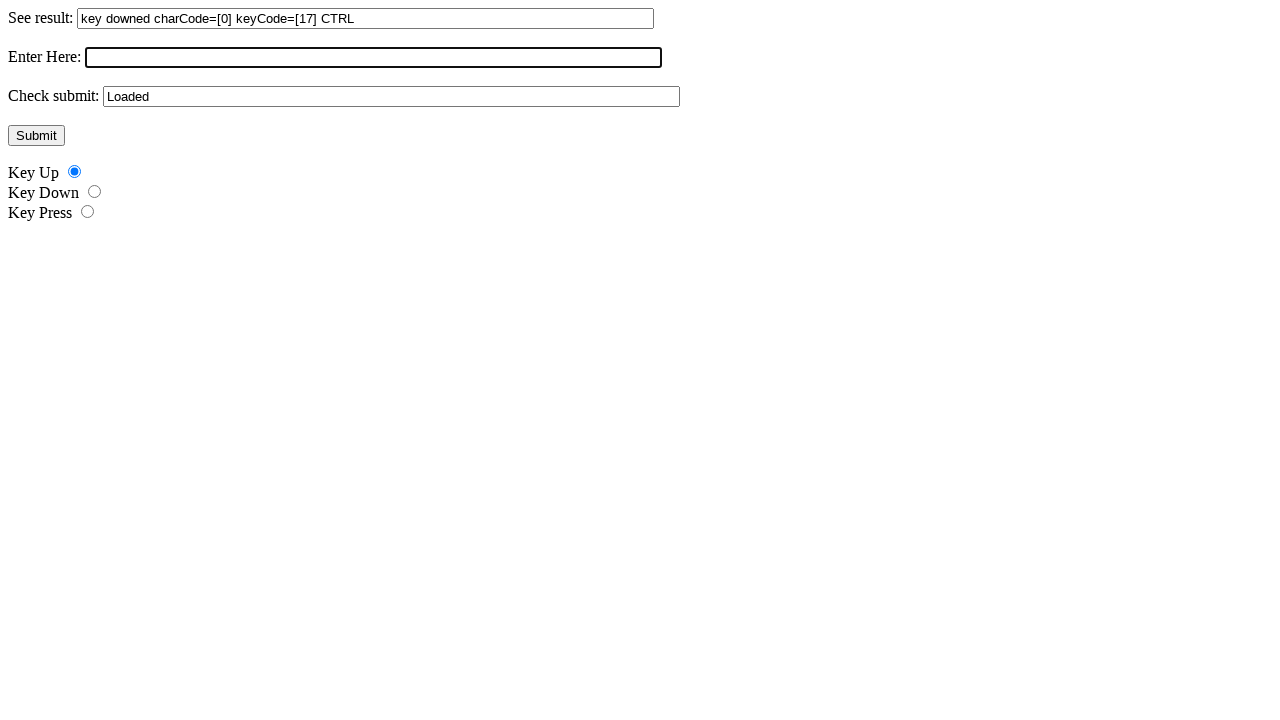

Released Shift key to trigger key up event detection
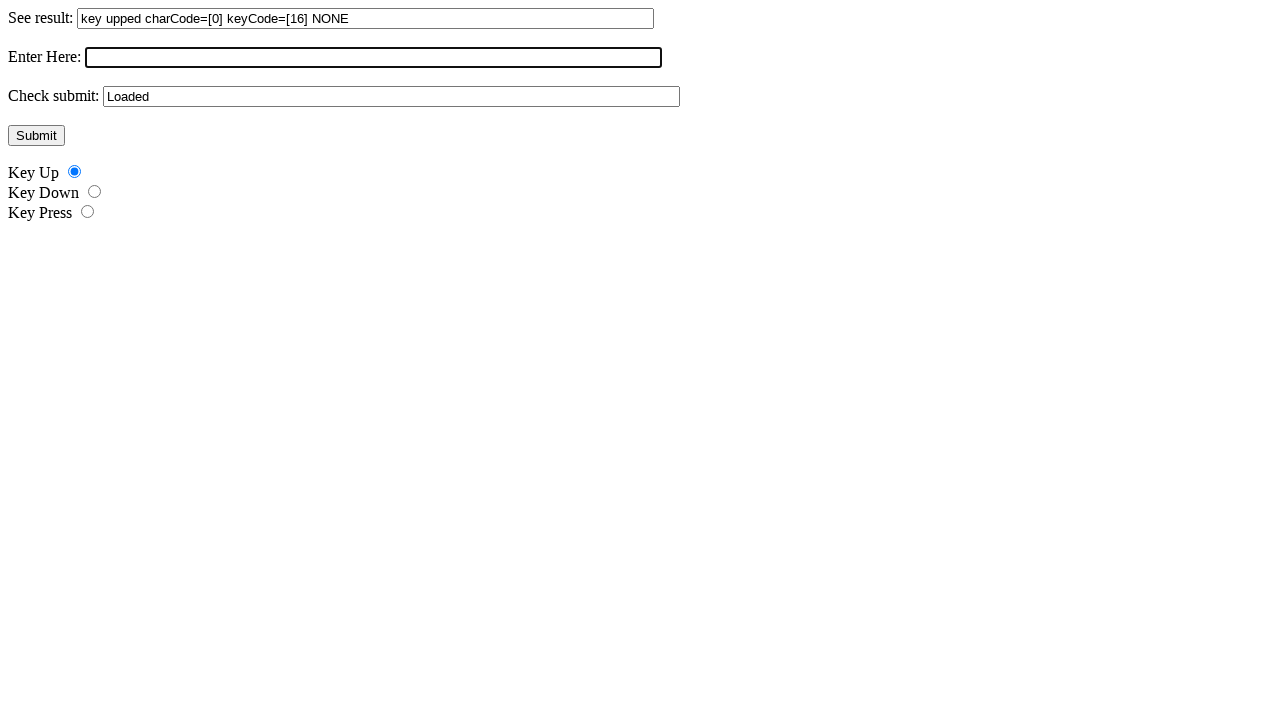

Selected key press detection mode at (88, 212) on #r3
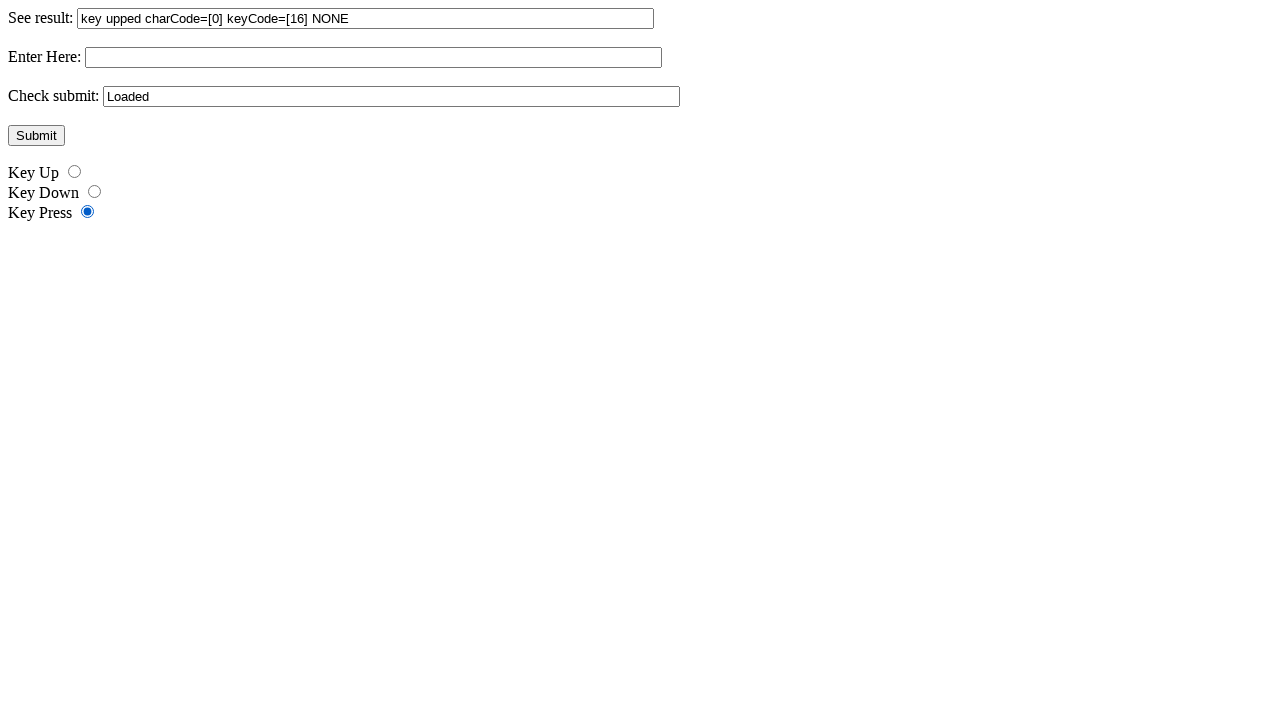

Clicked input field to focus it for key press test at (374, 58) on xpath=//form[@name="f1"]/input[2]
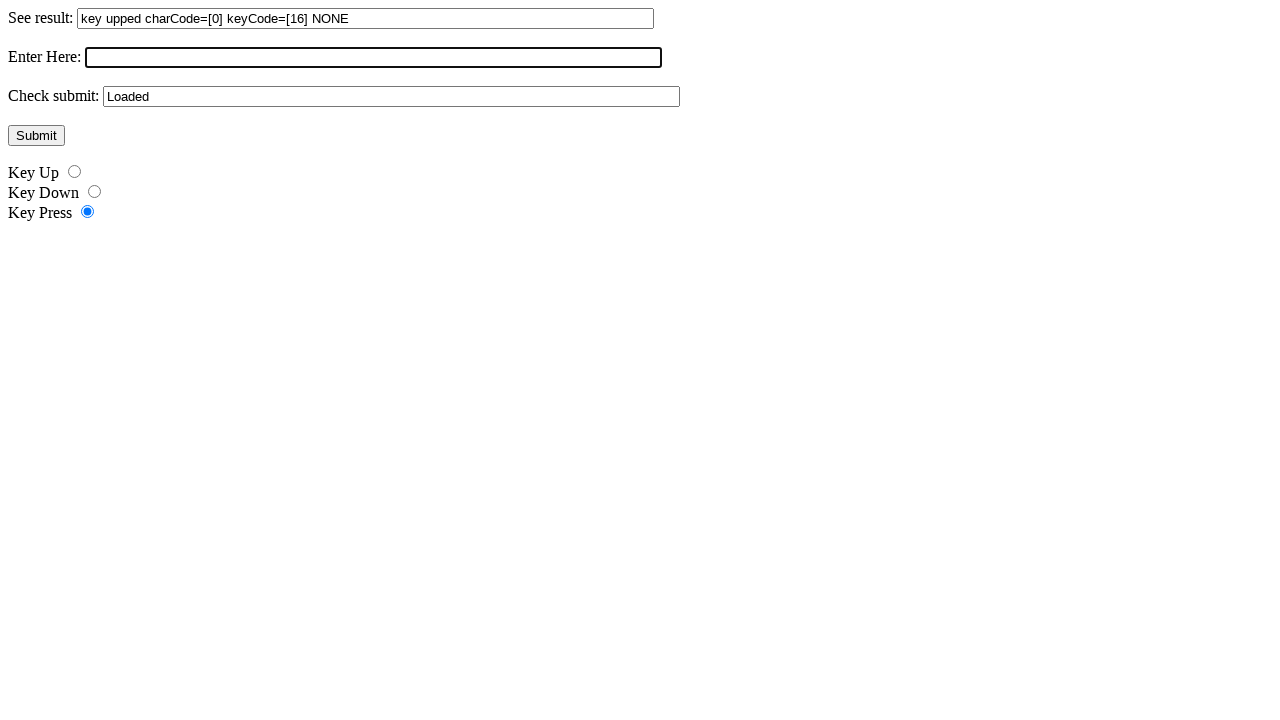

Typed 'a' character to trigger key press event detection
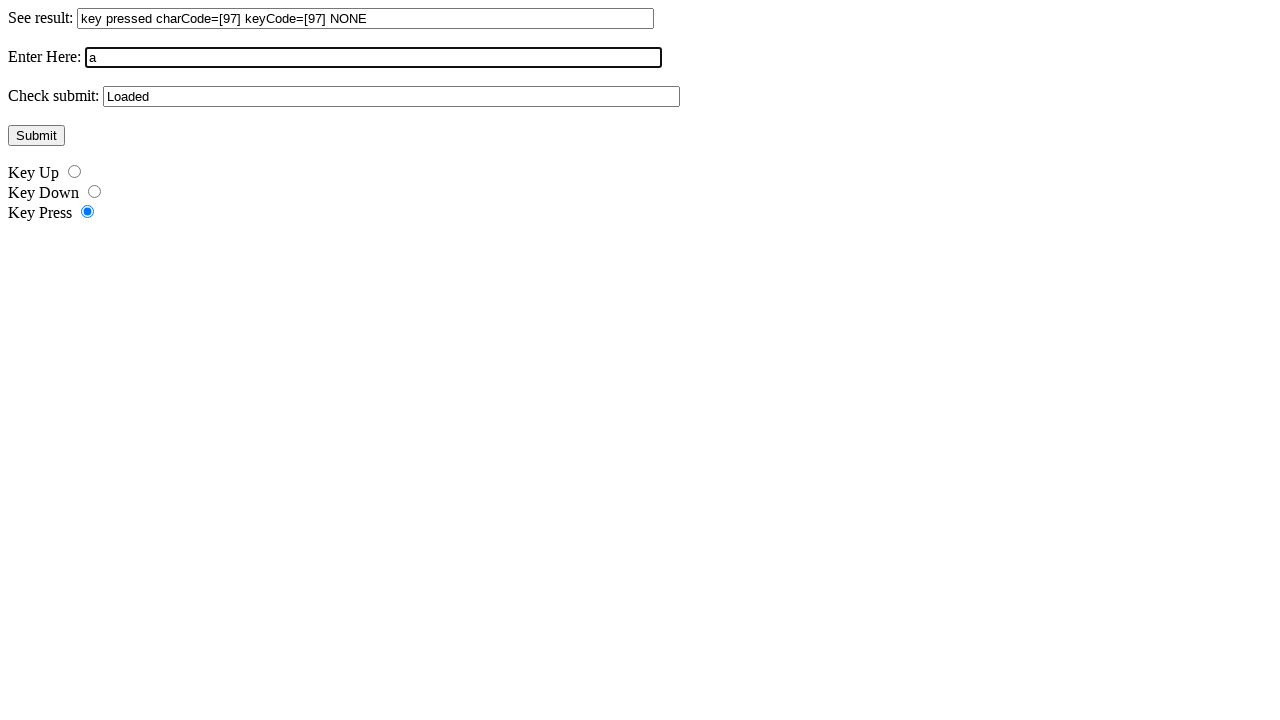

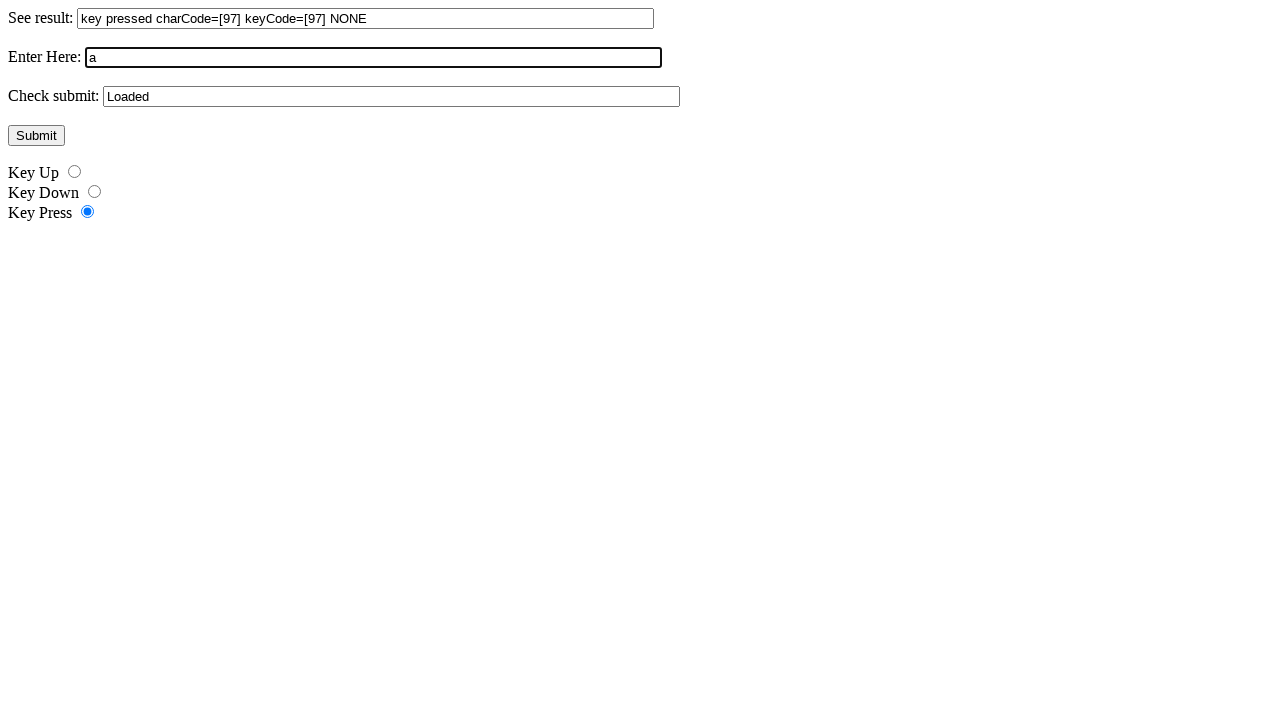